Tests geolocation functionality by clicking the "get coordinates" button and waiting for the coordinates to be displayed on the page.

Starting URL: https://bonigarcia.dev/selenium-webdriver-java/geolocation.html

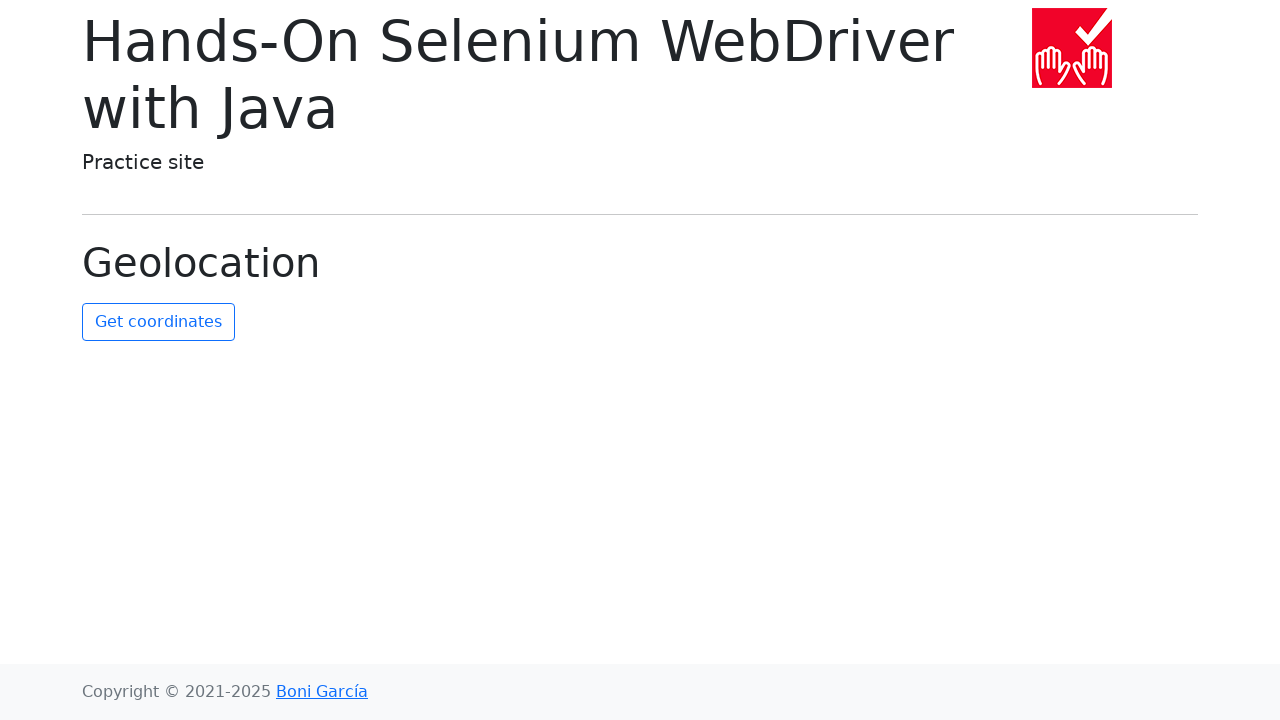

Granted geolocation permissions for bonigarcia.dev
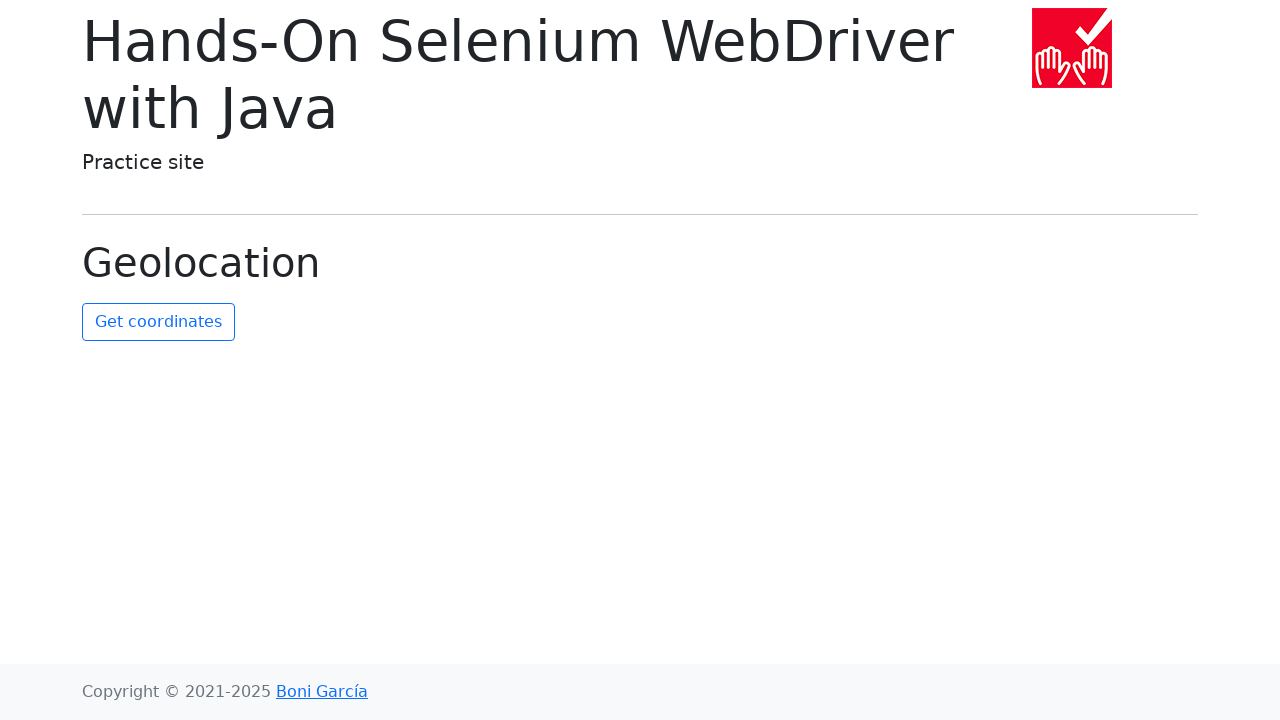

Set mock geolocation to San Francisco coordinates (37.7749, -122.4194)
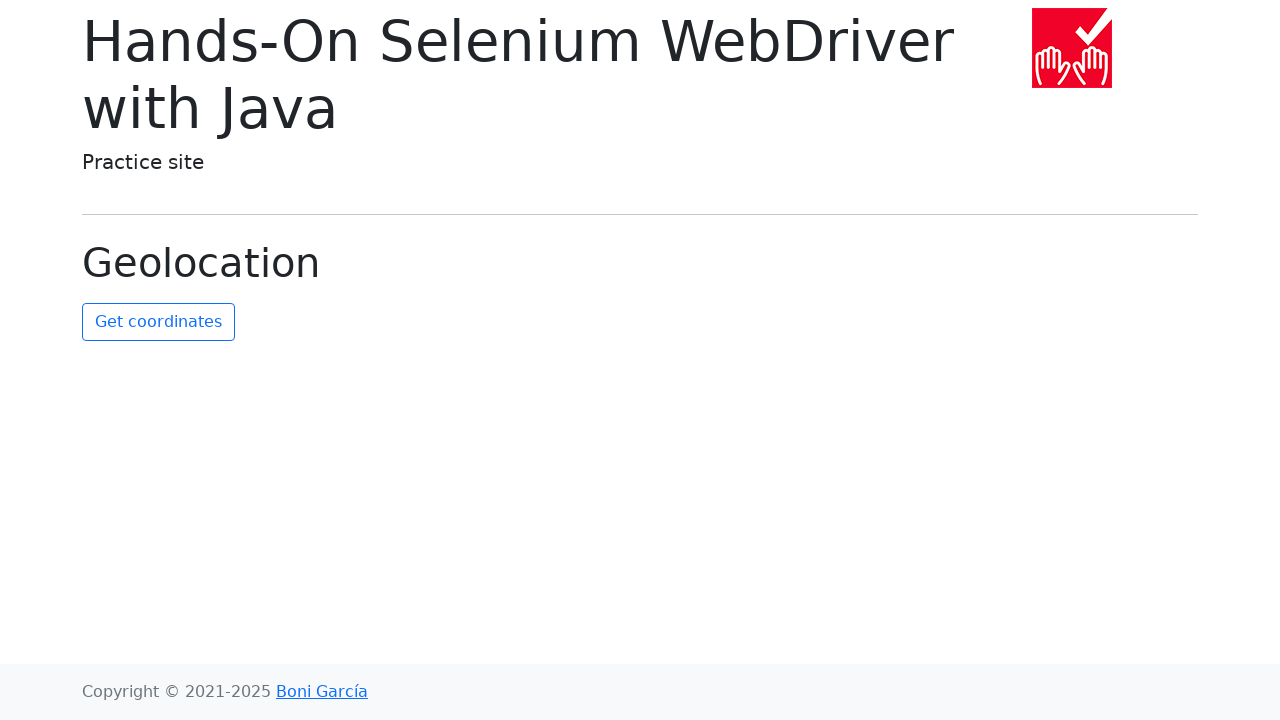

Clicked the 'get coordinates' button at (158, 322) on #get-coordinates
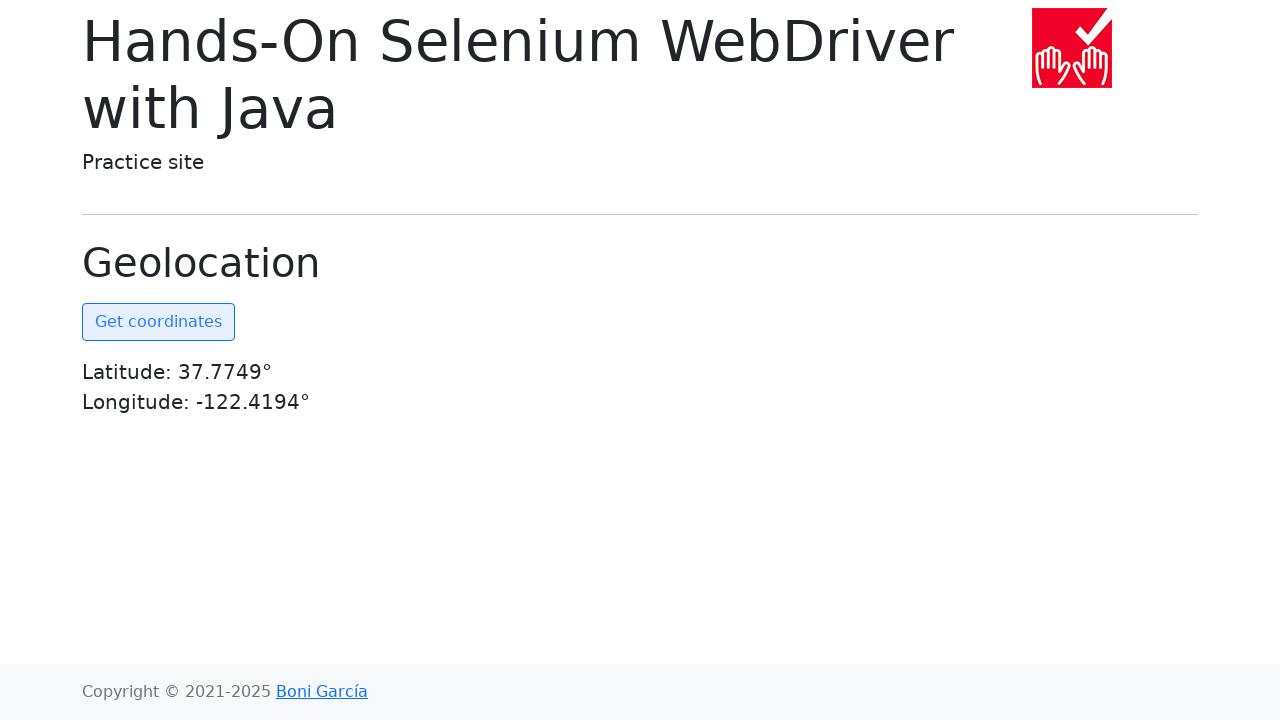

Coordinates element became visible on the page
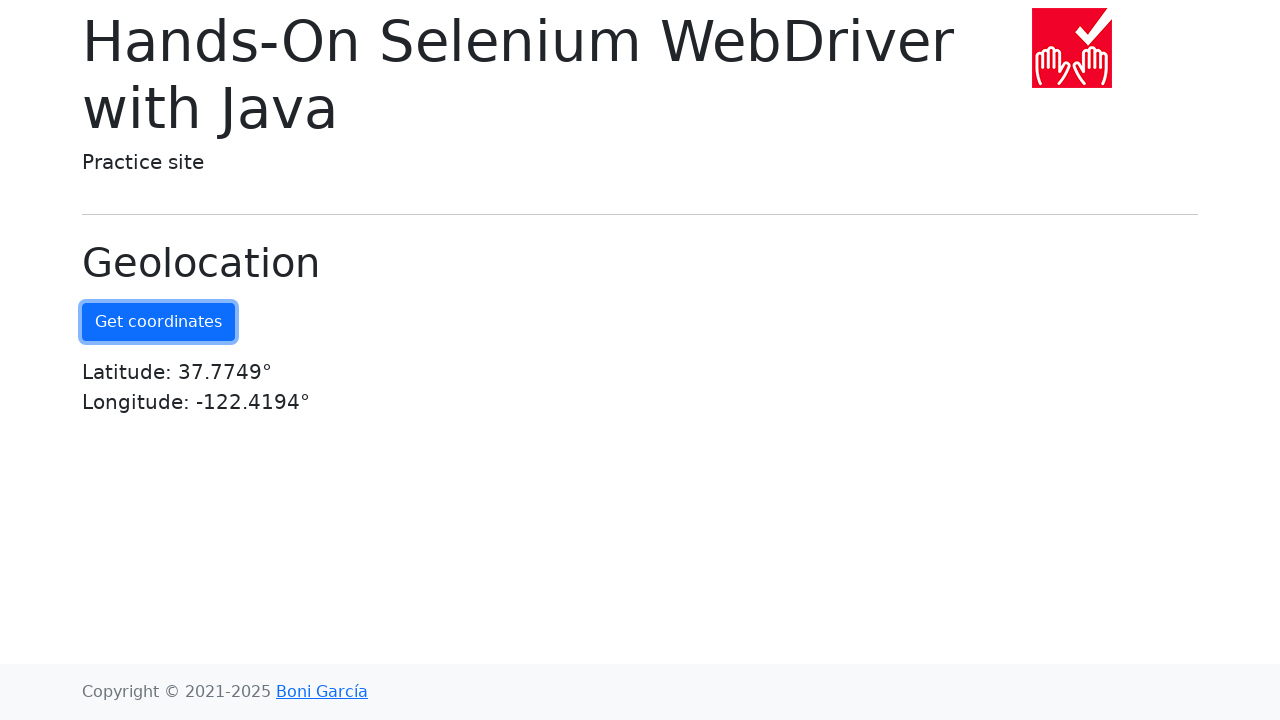

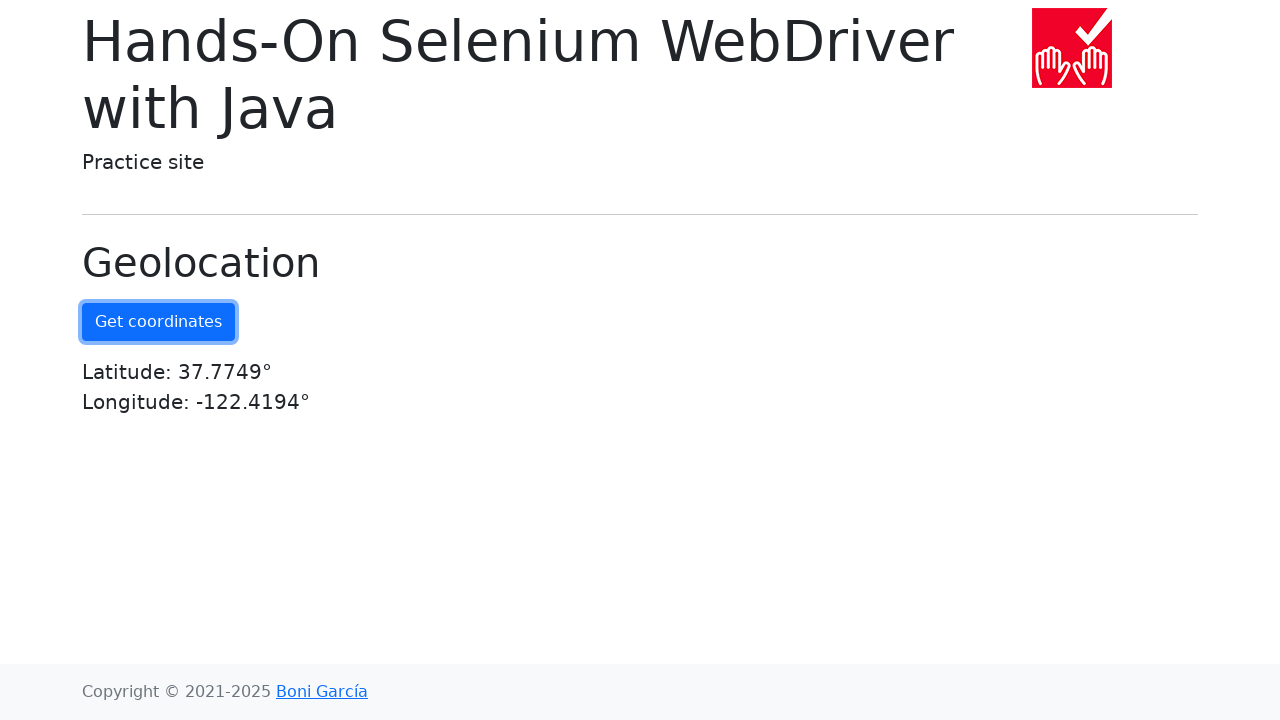